Tests banking application navigation by clicking the deposit button, then the back button, and verifying the page contains "XYZ Bank"

Starting URL: https://www.globalsqa.com/angularJs-protractor/BankingProject/#/account

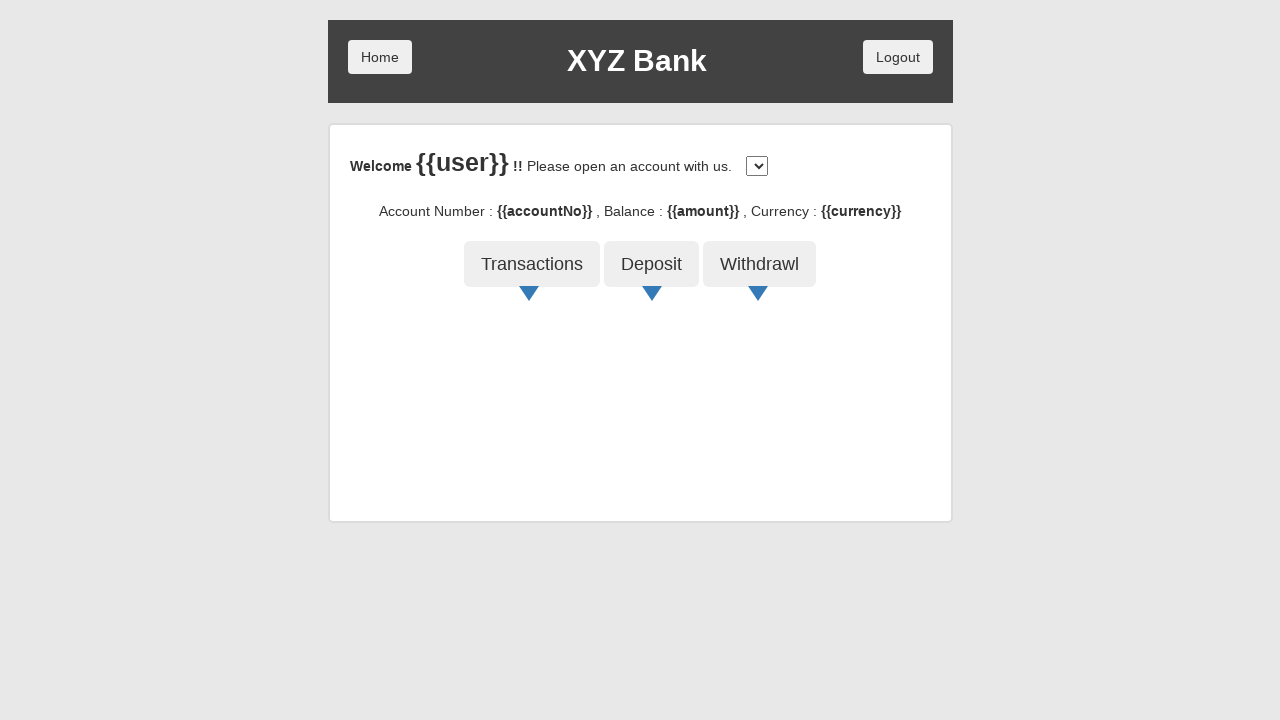

Clicked the Deposit button at (652, 264) on body > div > div > div.ng-scope > div > div:nth-child(5) > button:nth-child(2)
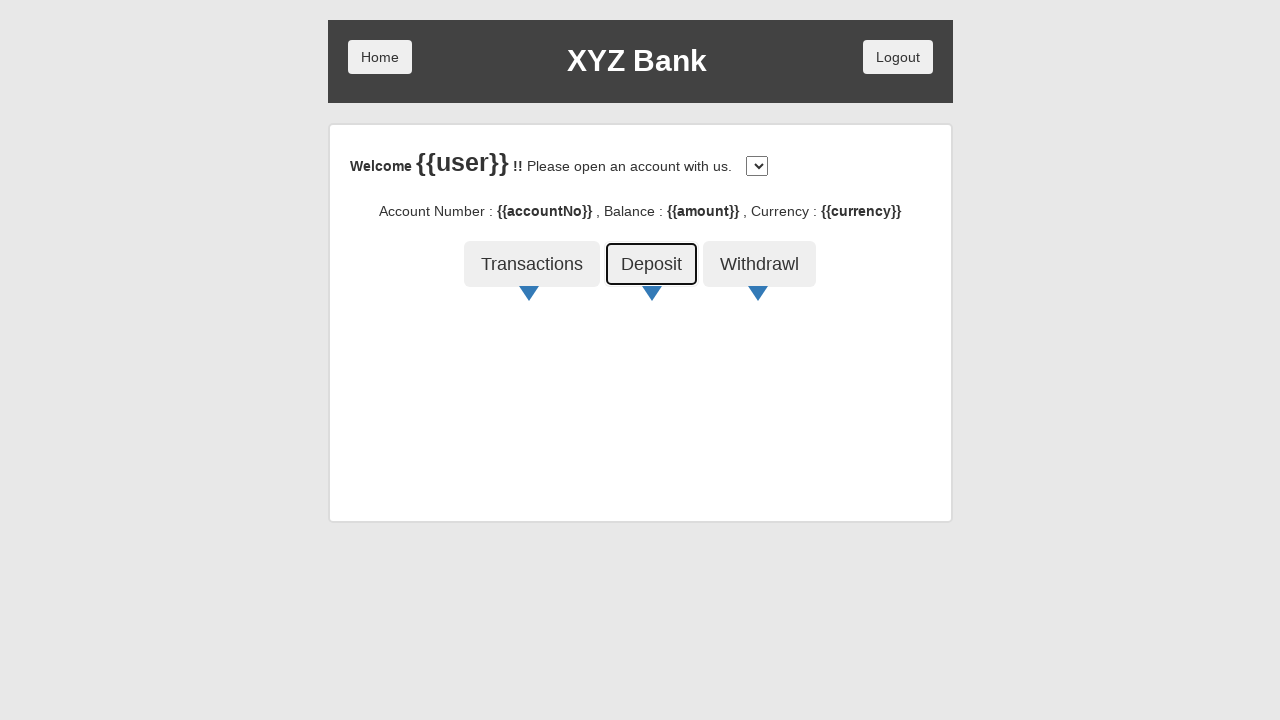

Clicked the Back/Home button at (380, 57) on body > div > div > div.box.mainhdr > button.btn.home
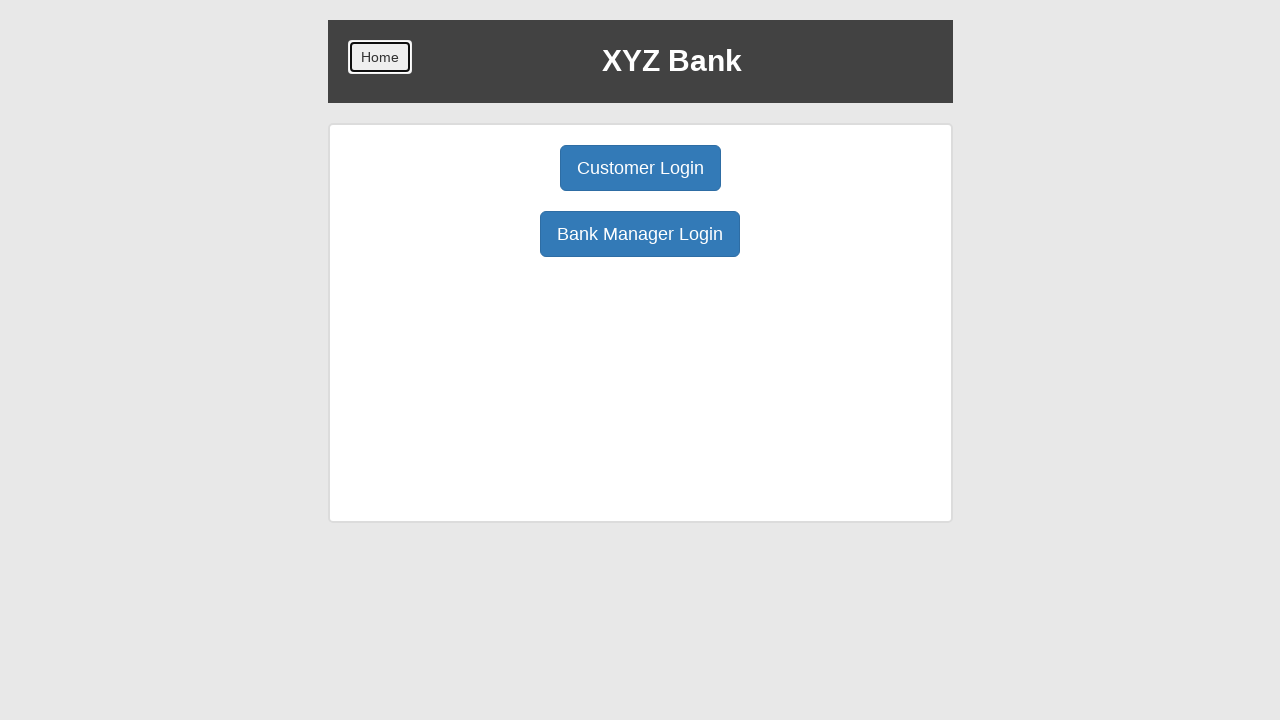

Verified 'XYZ Bank' text is present on the page
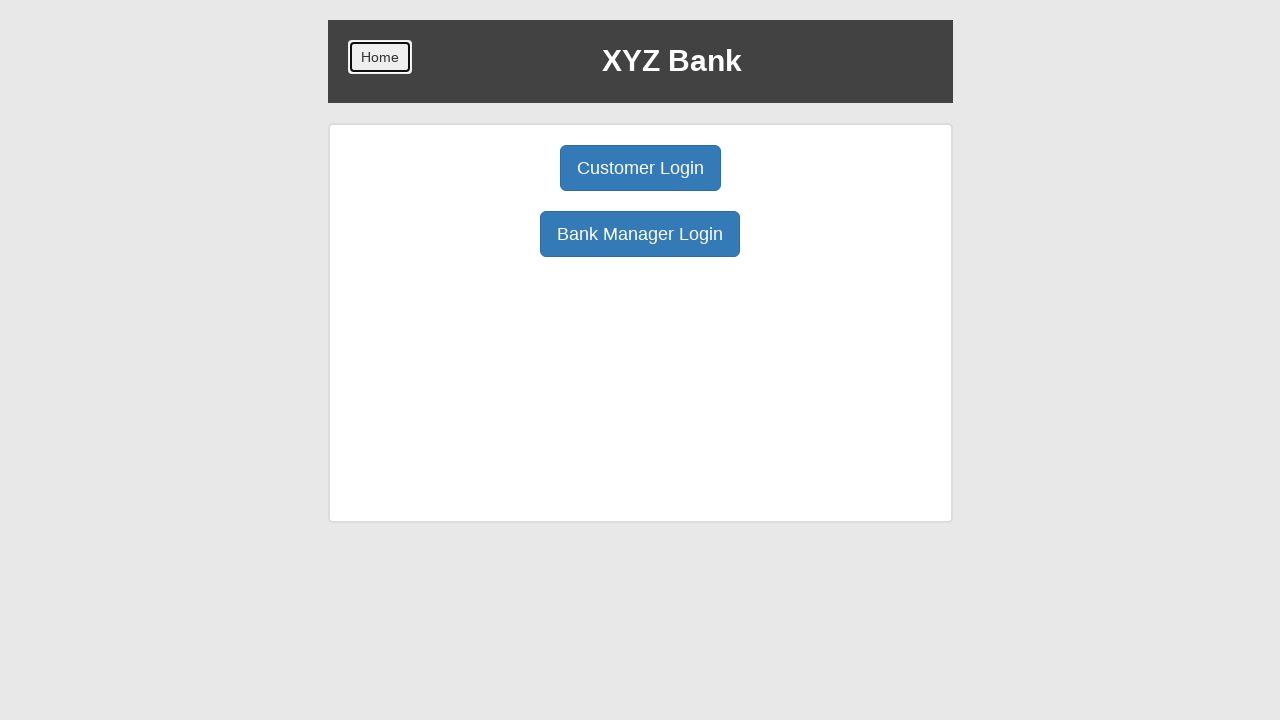

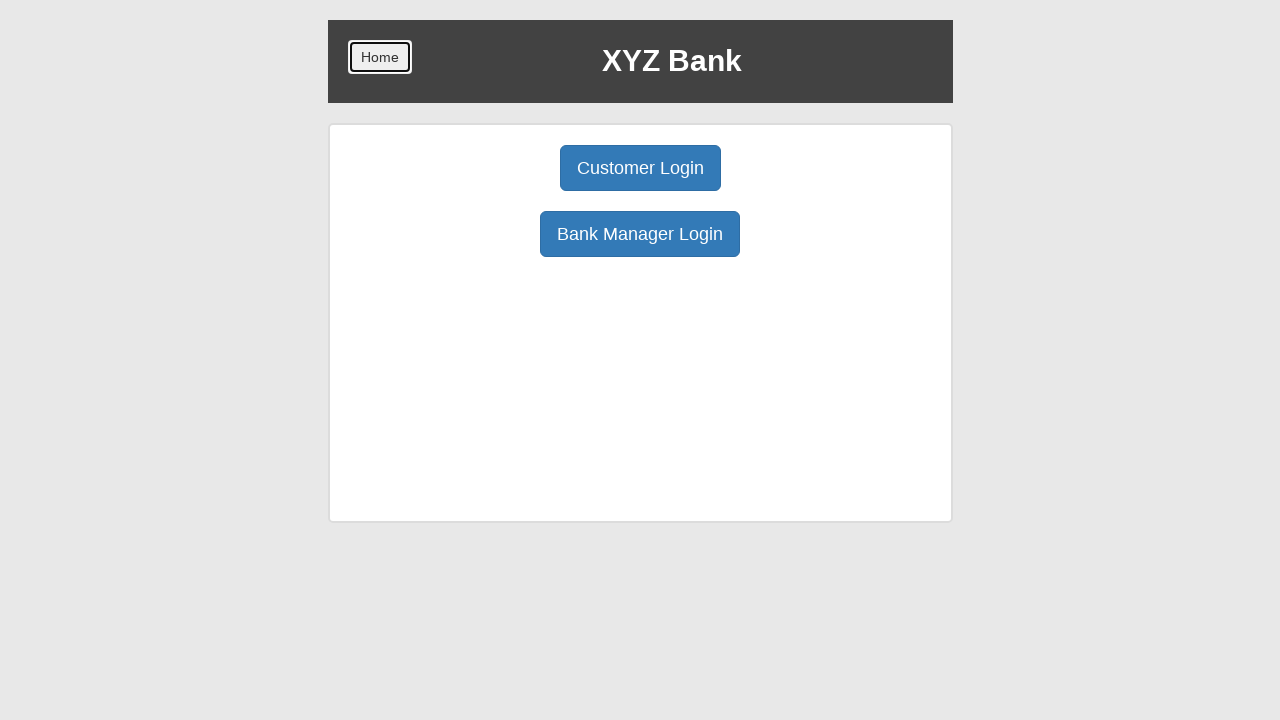